Tests form submission by filling out name, email, current address, and permanent address fields in a text box demo form

Starting URL: https://demoqa.com/text-box

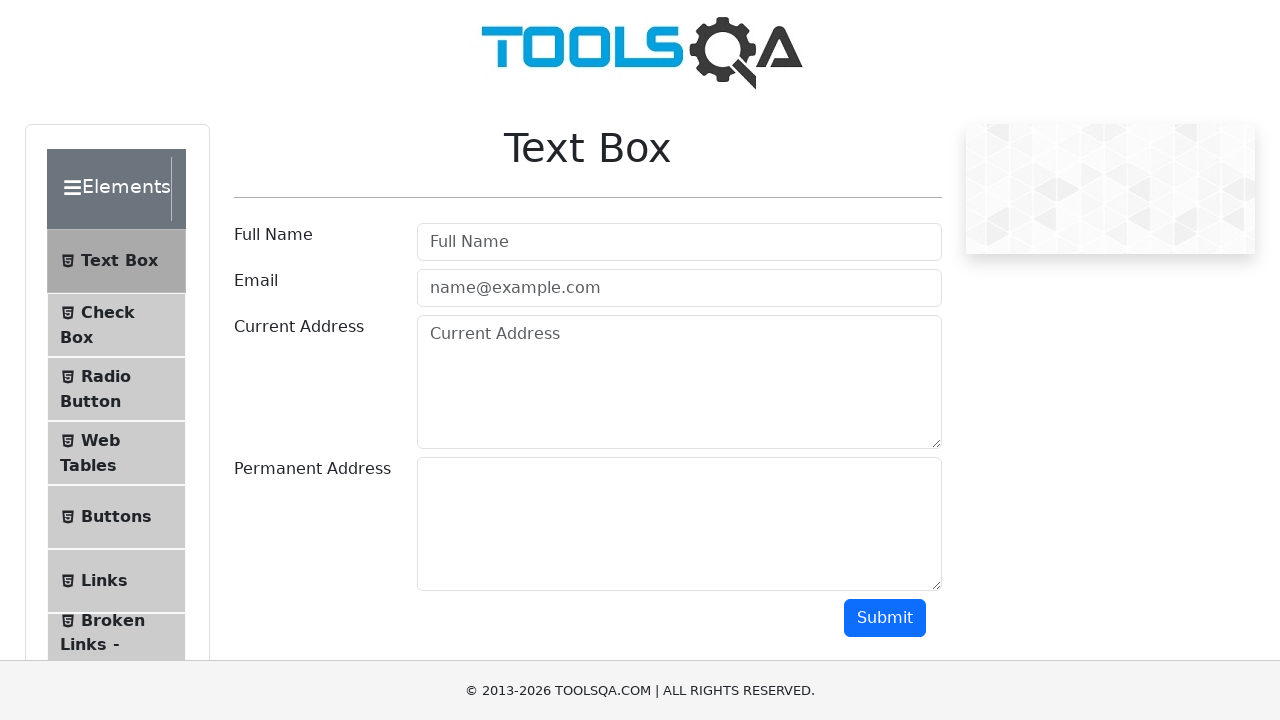

Filled name field with 'John Smith' on #userName
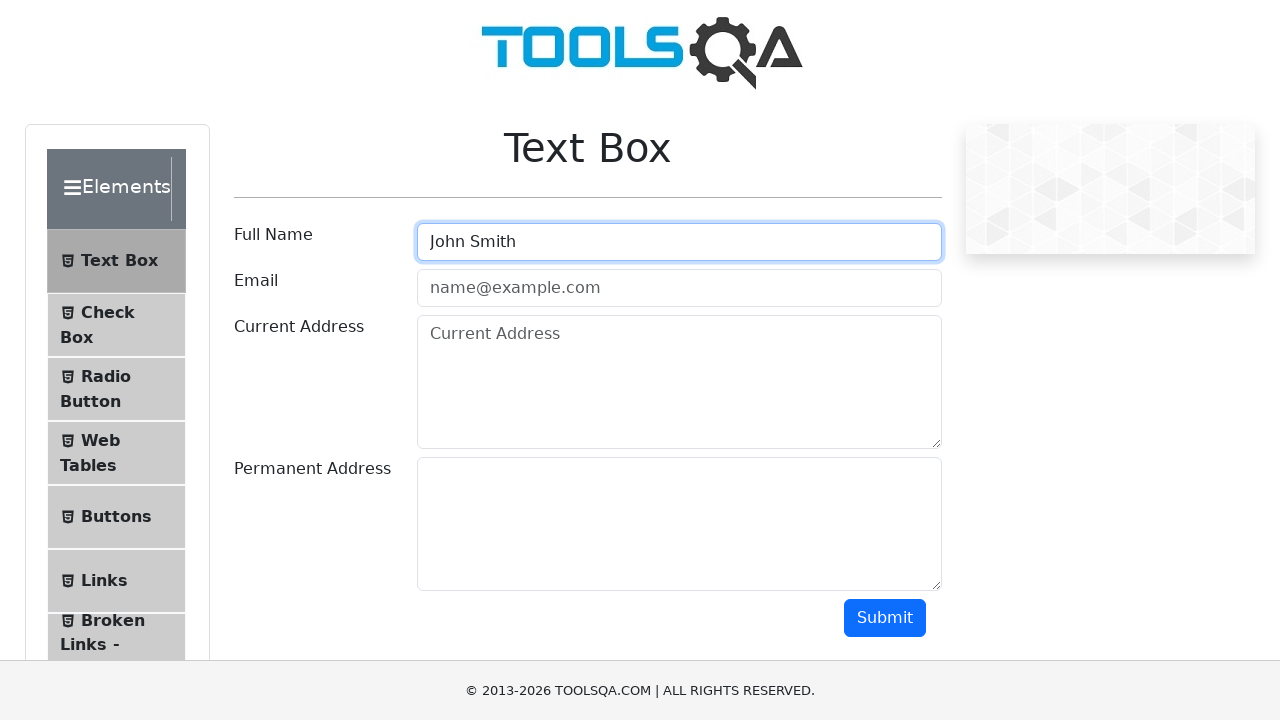

Filled email field with 'john.smith@example.com' on #userEmail
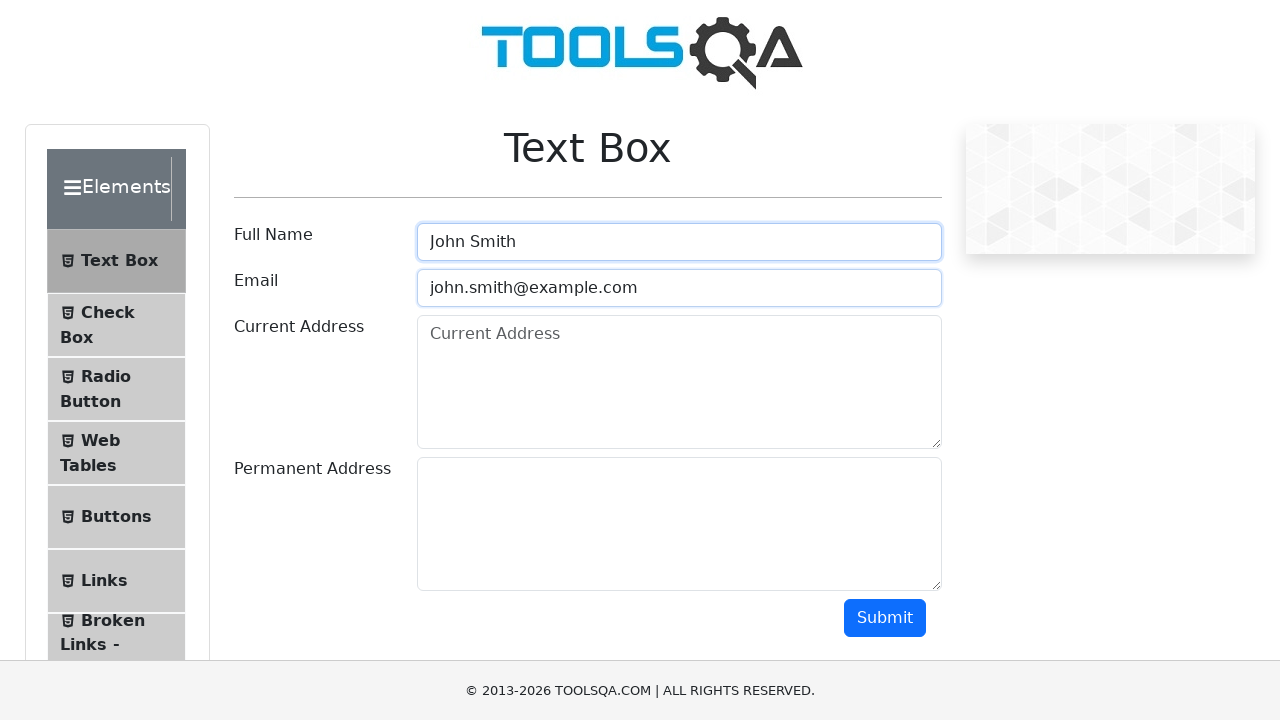

Filled current address field with '123 Main Street, Apt 4B, New York, NY 10001' on #currentAddress
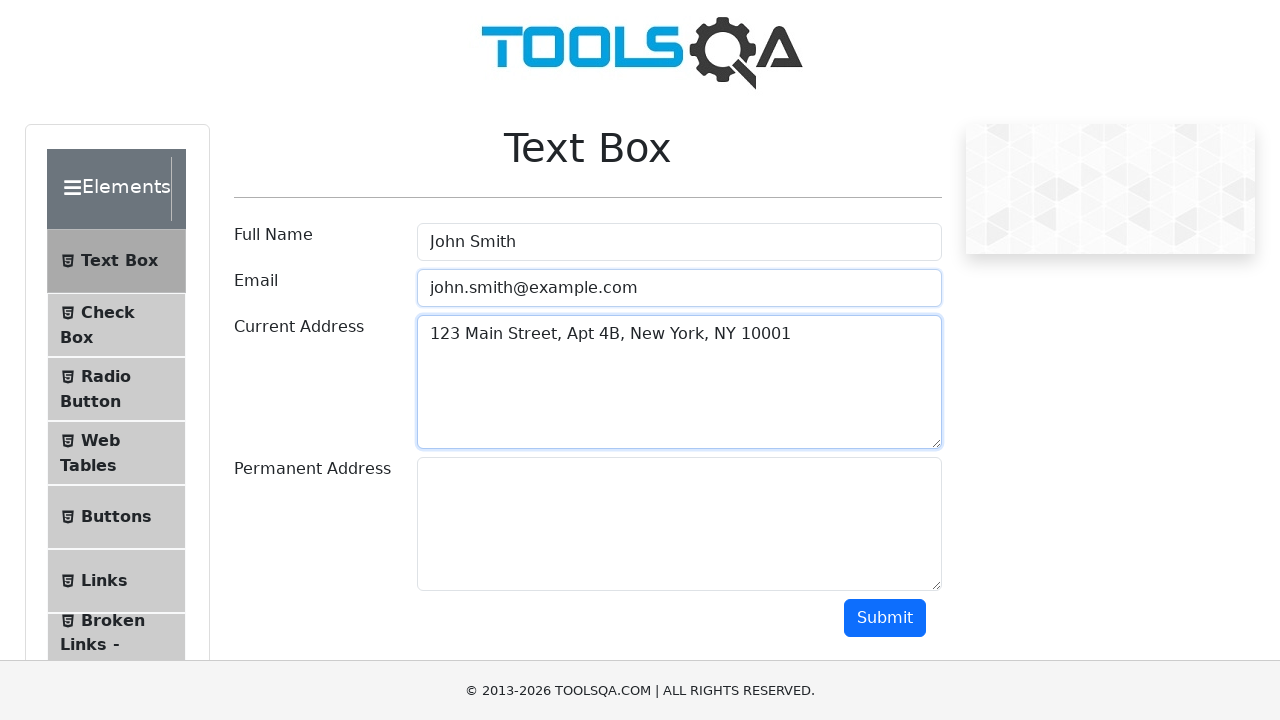

Filled permanent address field with '456 Oak Avenue, Springfield, IL 62701' on #permanentAddress
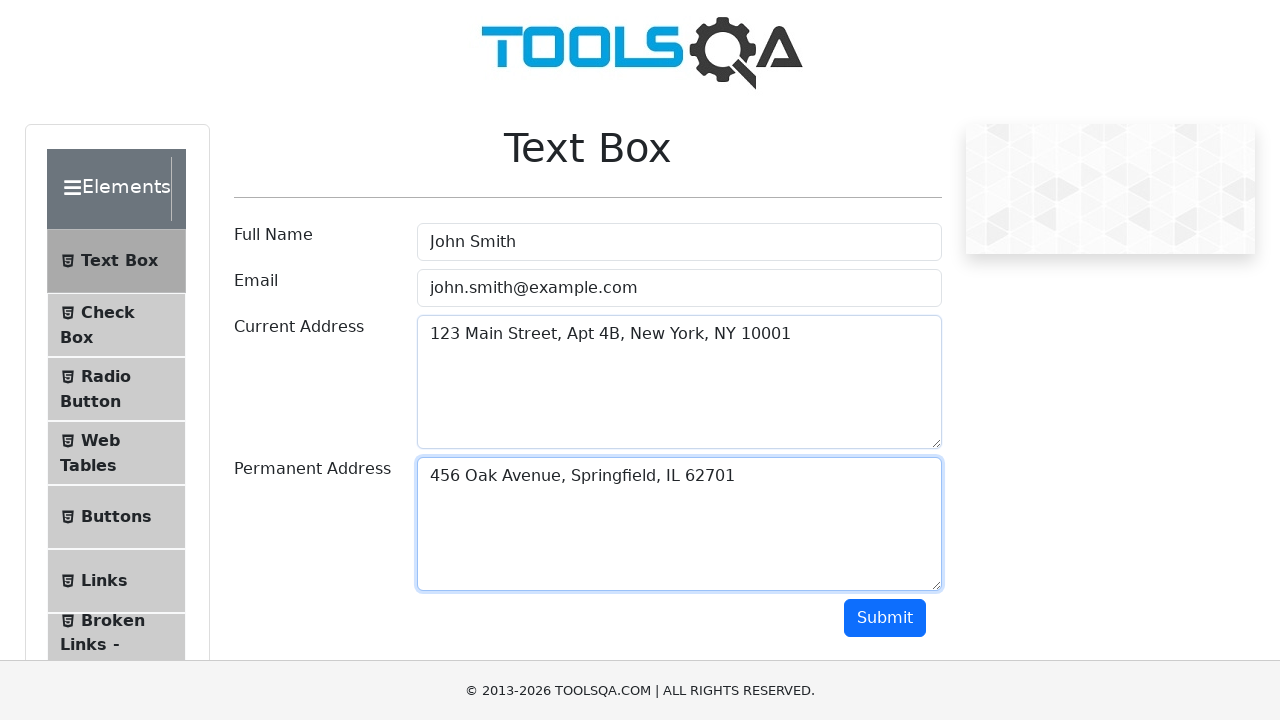

Clicked submit button to submit the form at (885, 618) on #submit
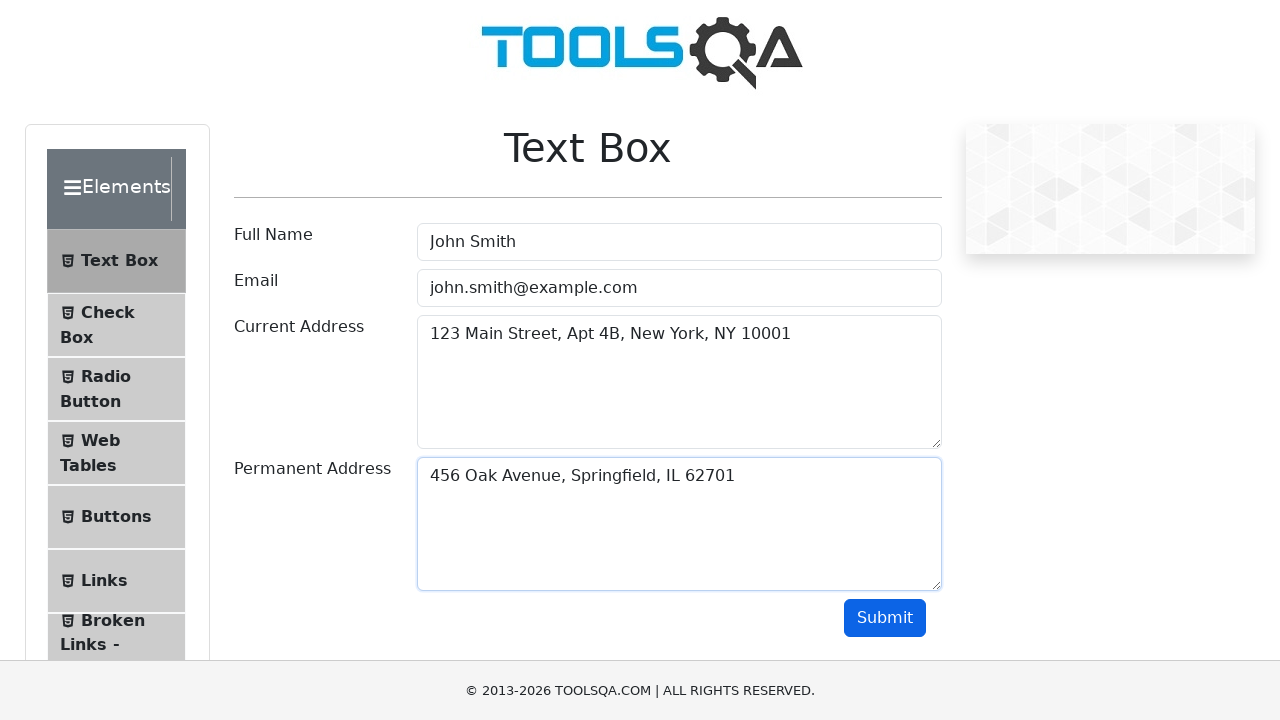

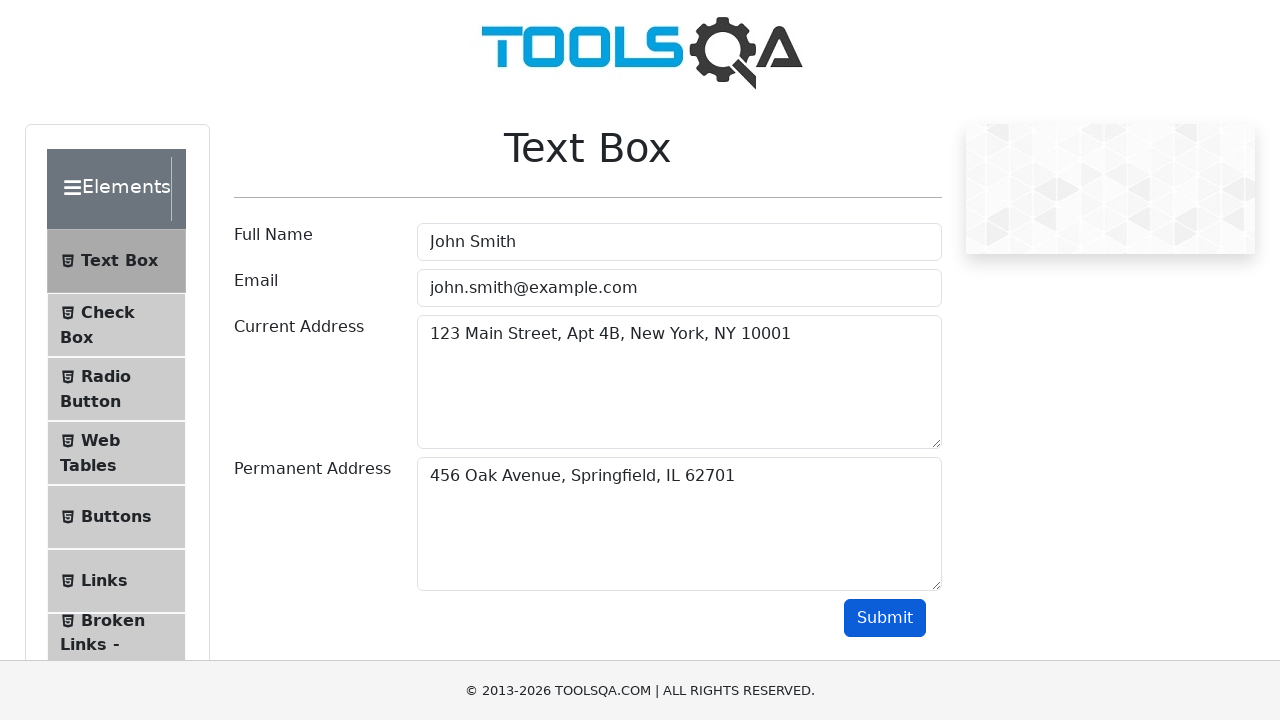